Tests the TextBox form on DemoQA by filling in all fields (Full Name, Email, Current Address, Permanent Address), submitting the form, and verifying the submitted values are displayed correctly.

Starting URL: https://demoqa.com/text-box

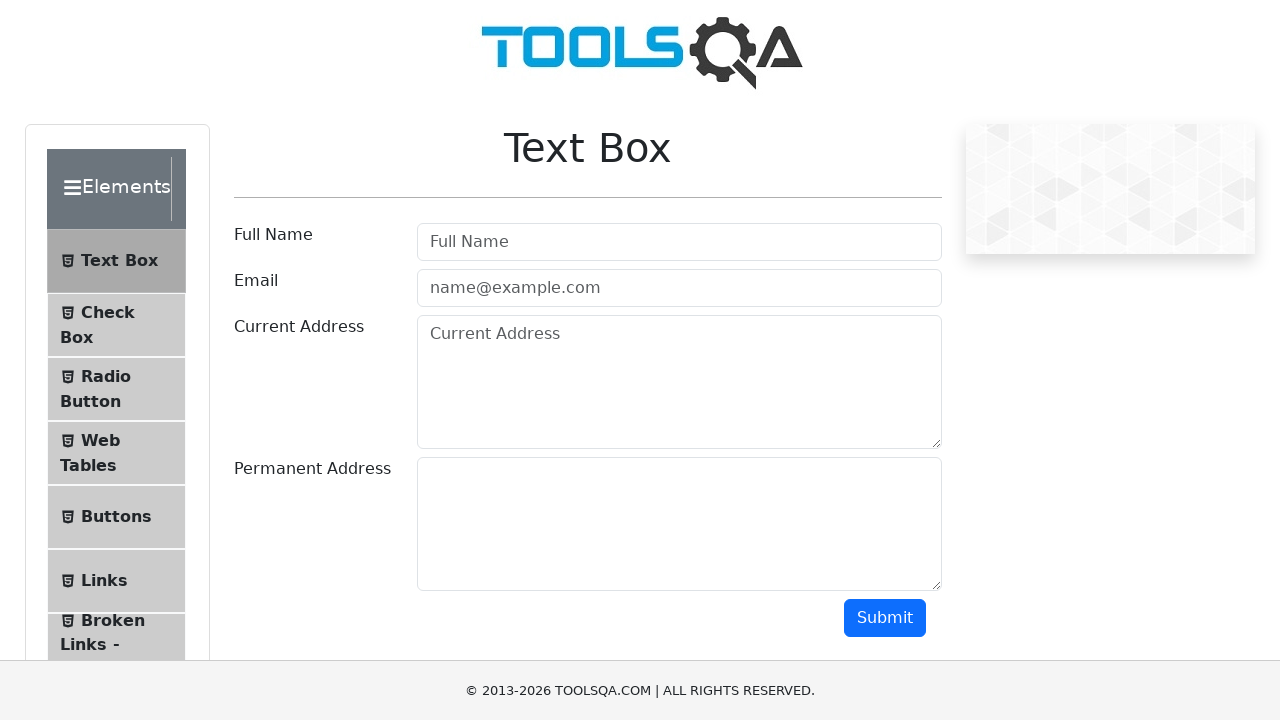

Waited for form labels to be present
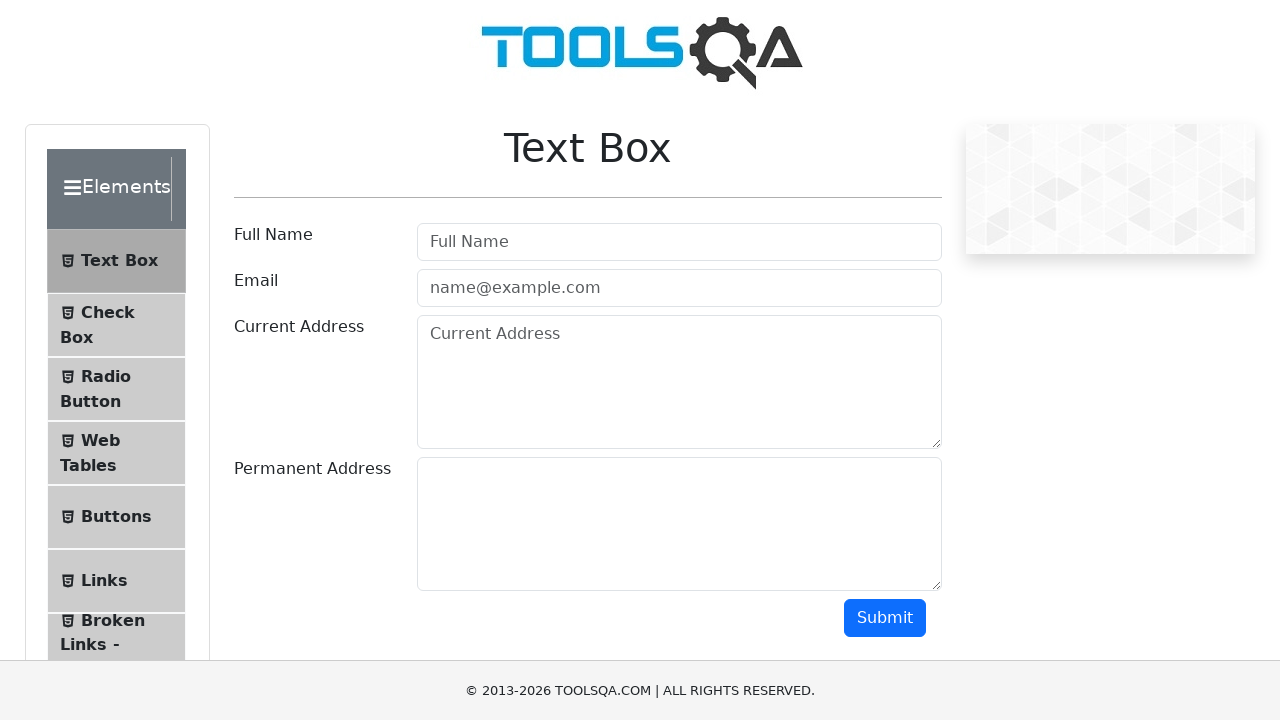

Filled Full Name field with 'Aleks Smith' on #userName
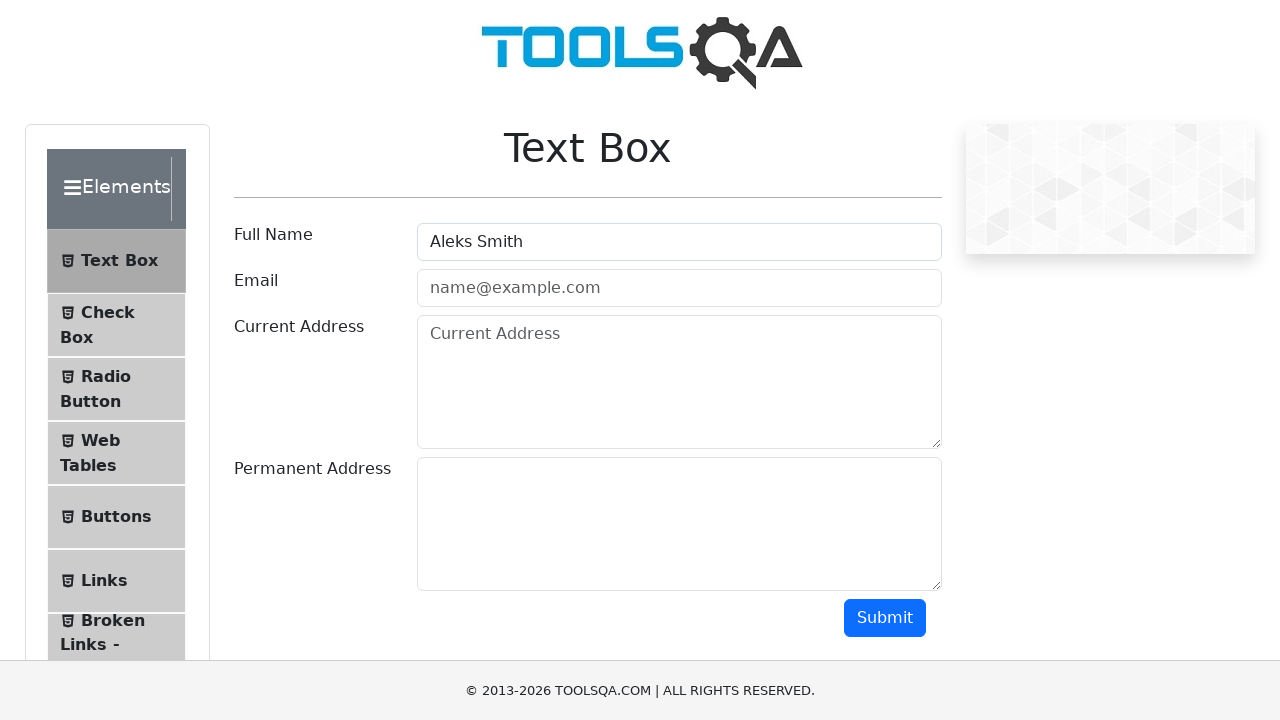

Filled Email field with 'Aleks@gmail.com' on #userEmail
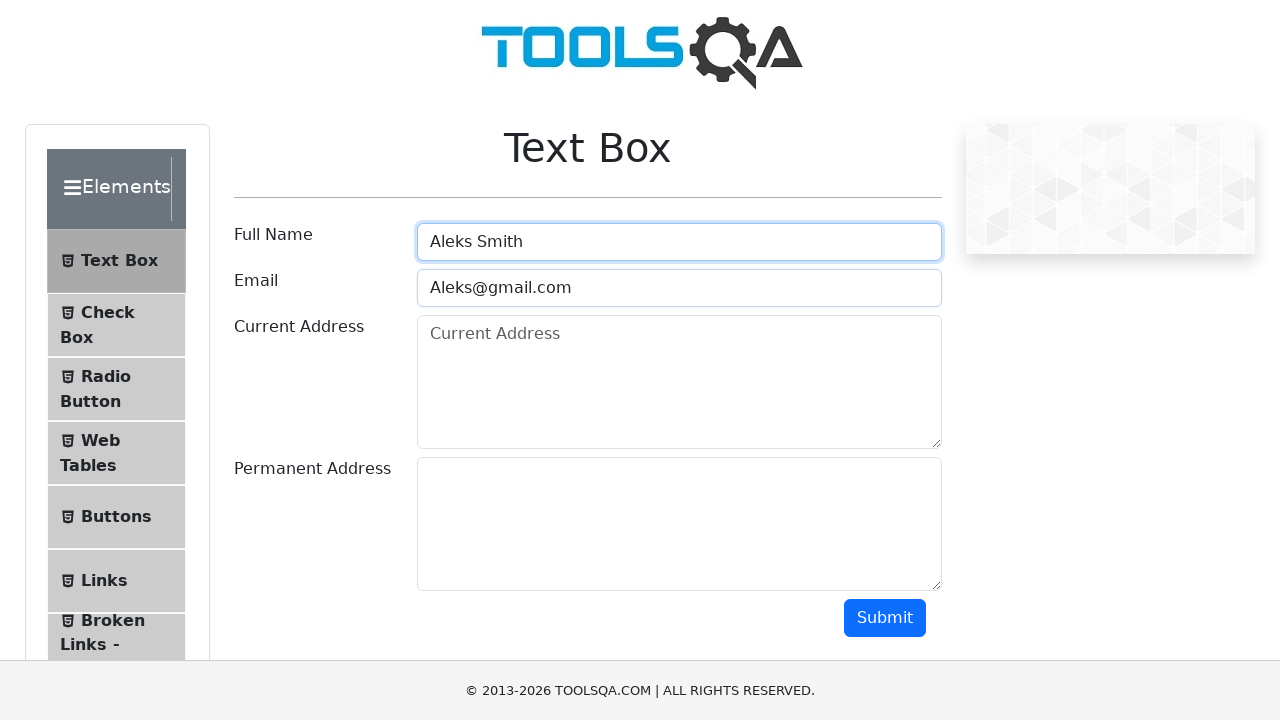

Filled Current Address field with 'Moscow city' on #currentAddress
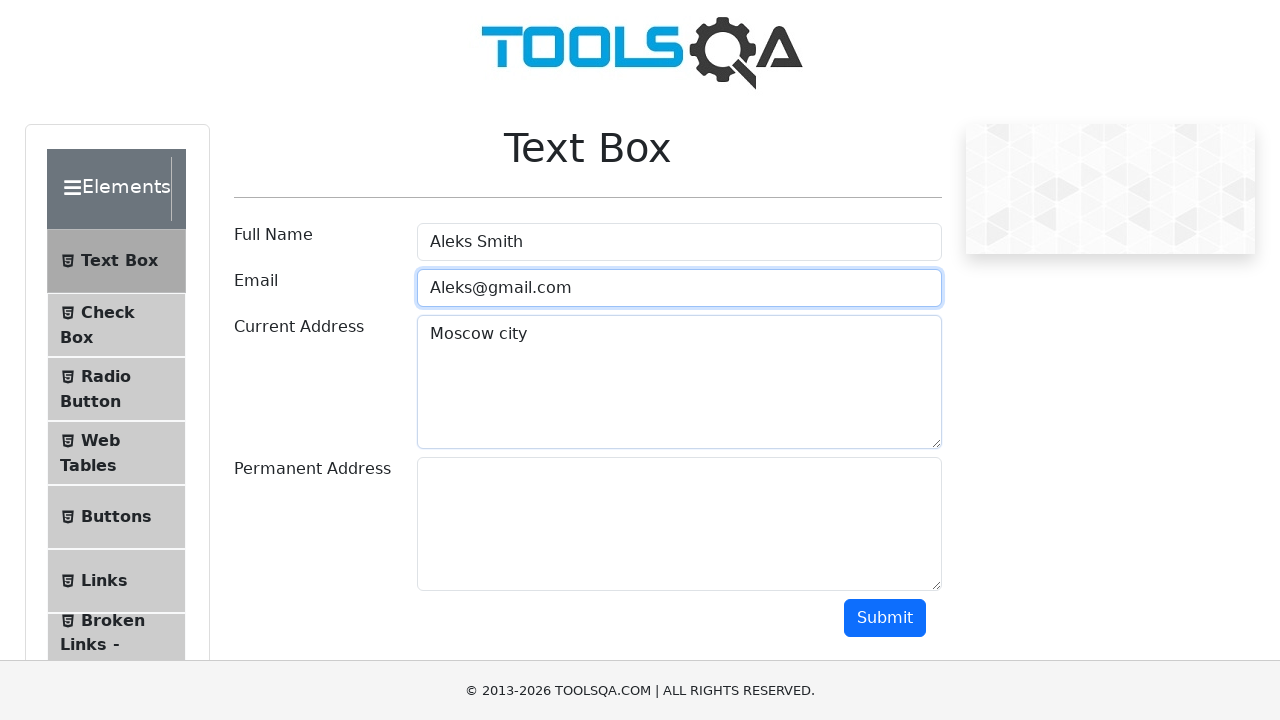

Filled Permanent Address field with 'Red Square' on #permanentAddress
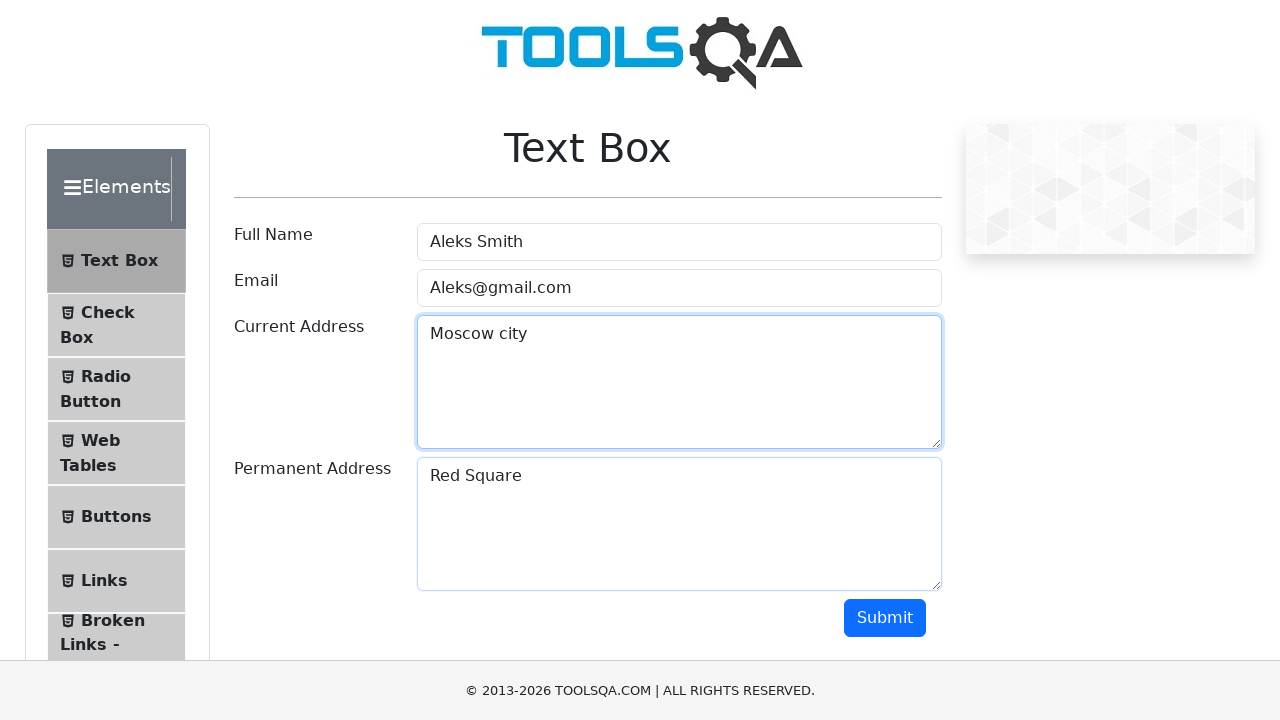

Scrolled submit button into view
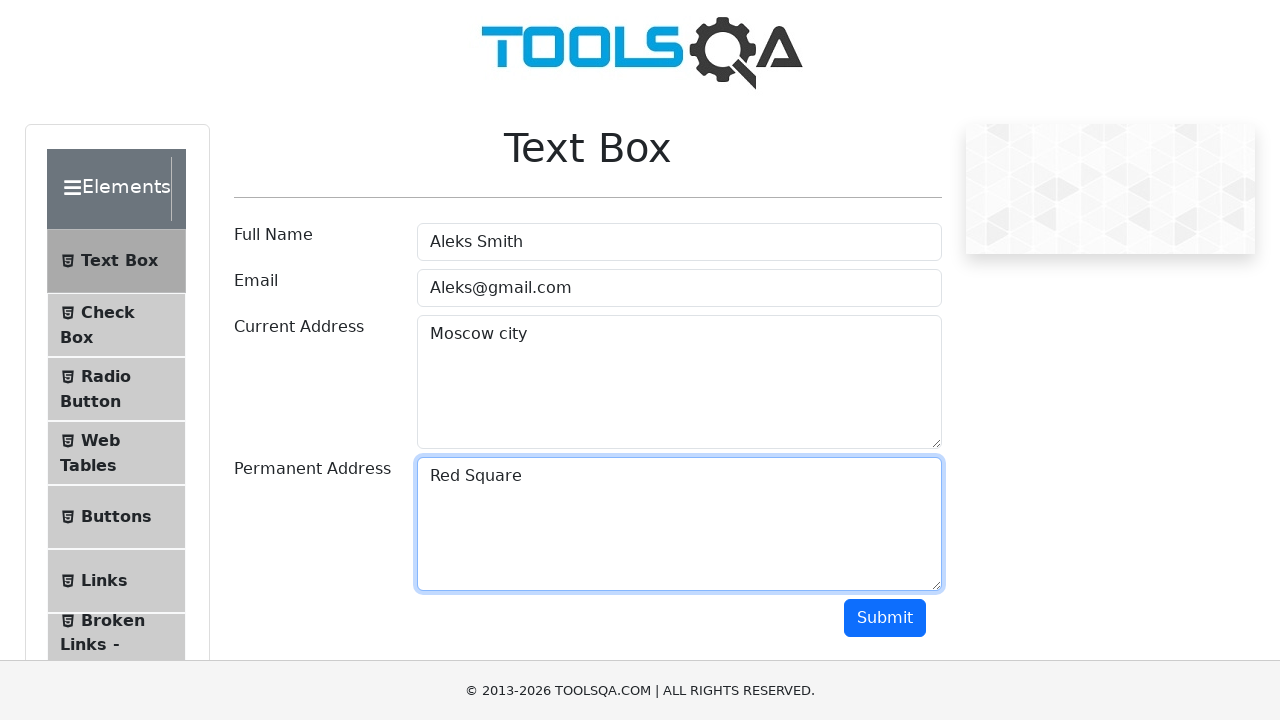

Clicked submit button to submit the form at (885, 618) on #submit
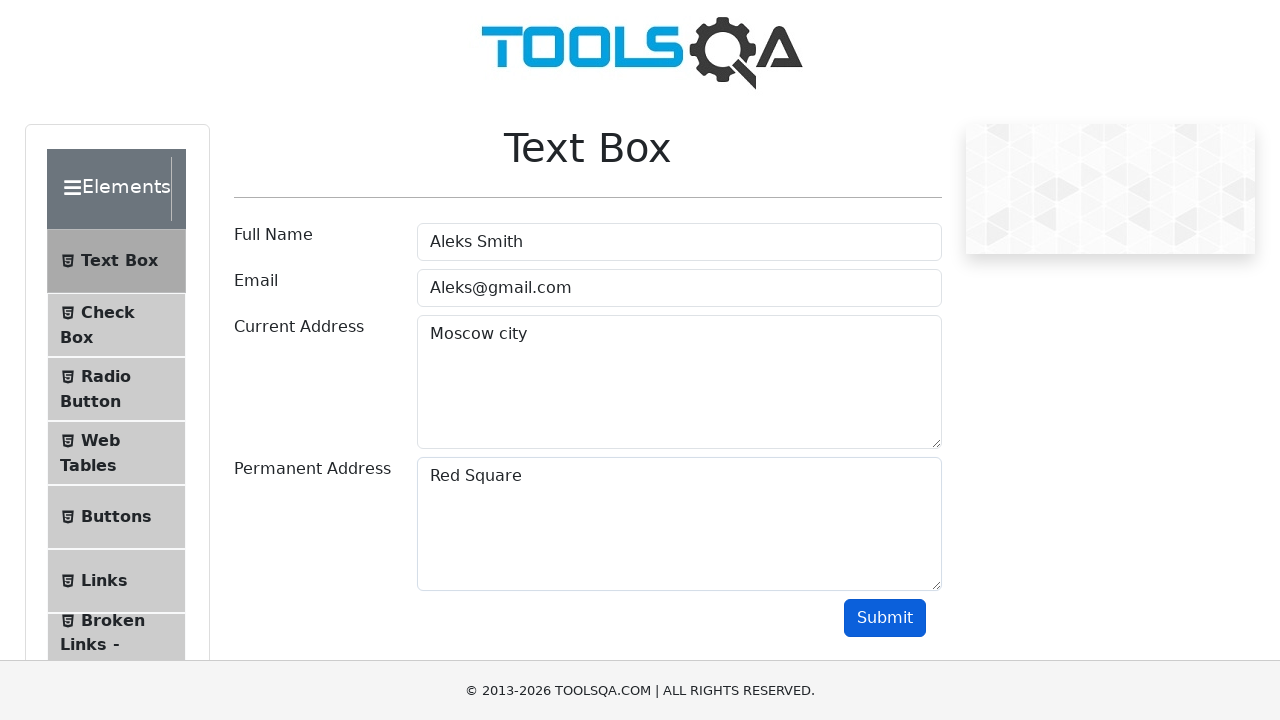

Scrolled name result field into view
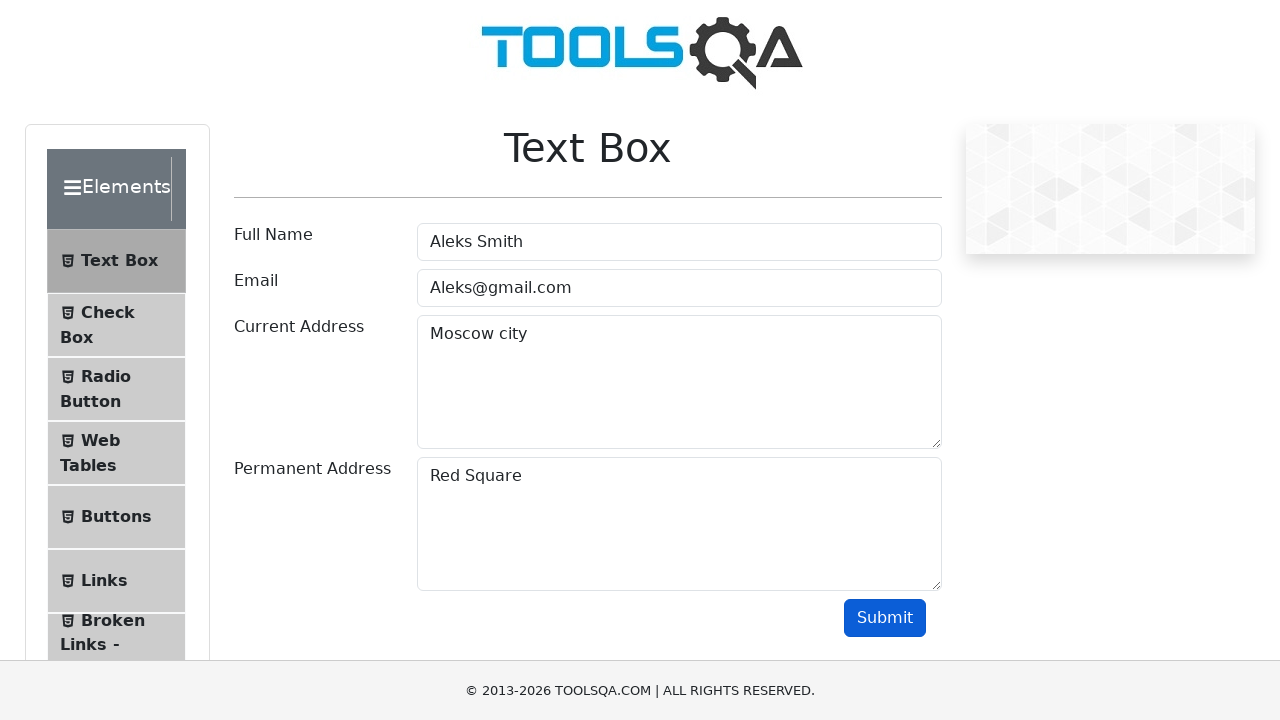

Waited for name result to be displayed
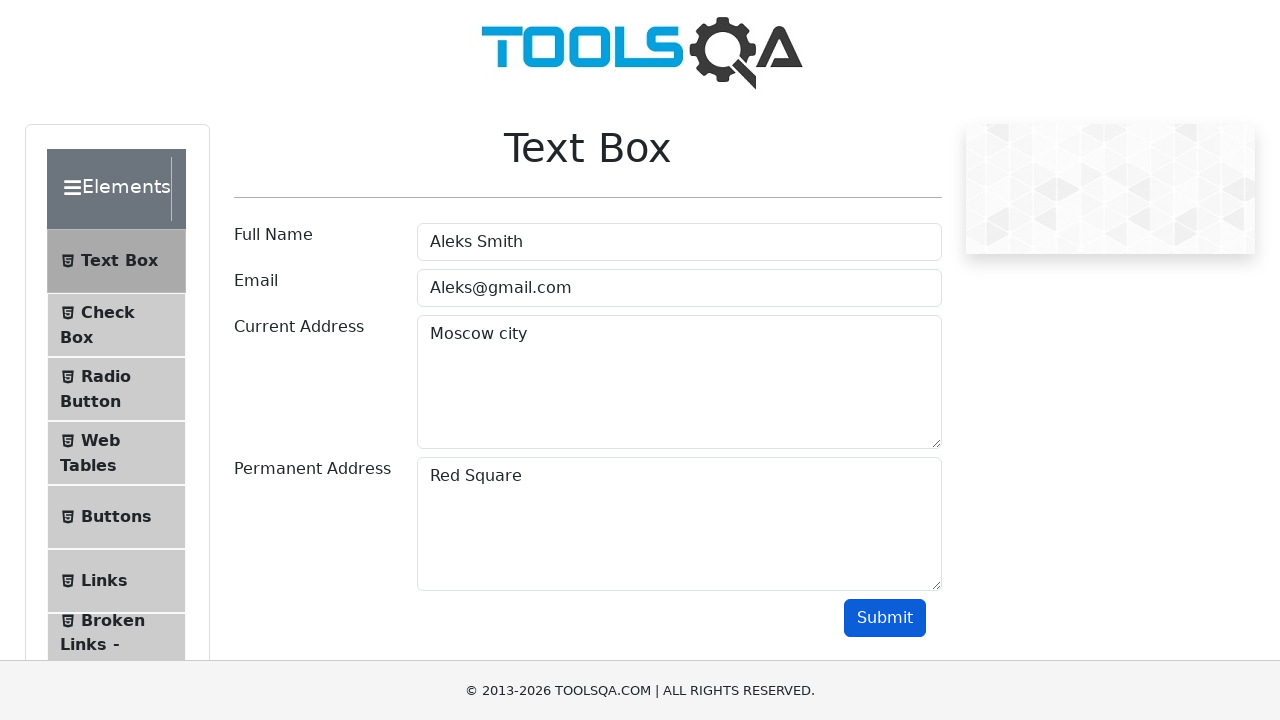

Waited for email result to be displayed
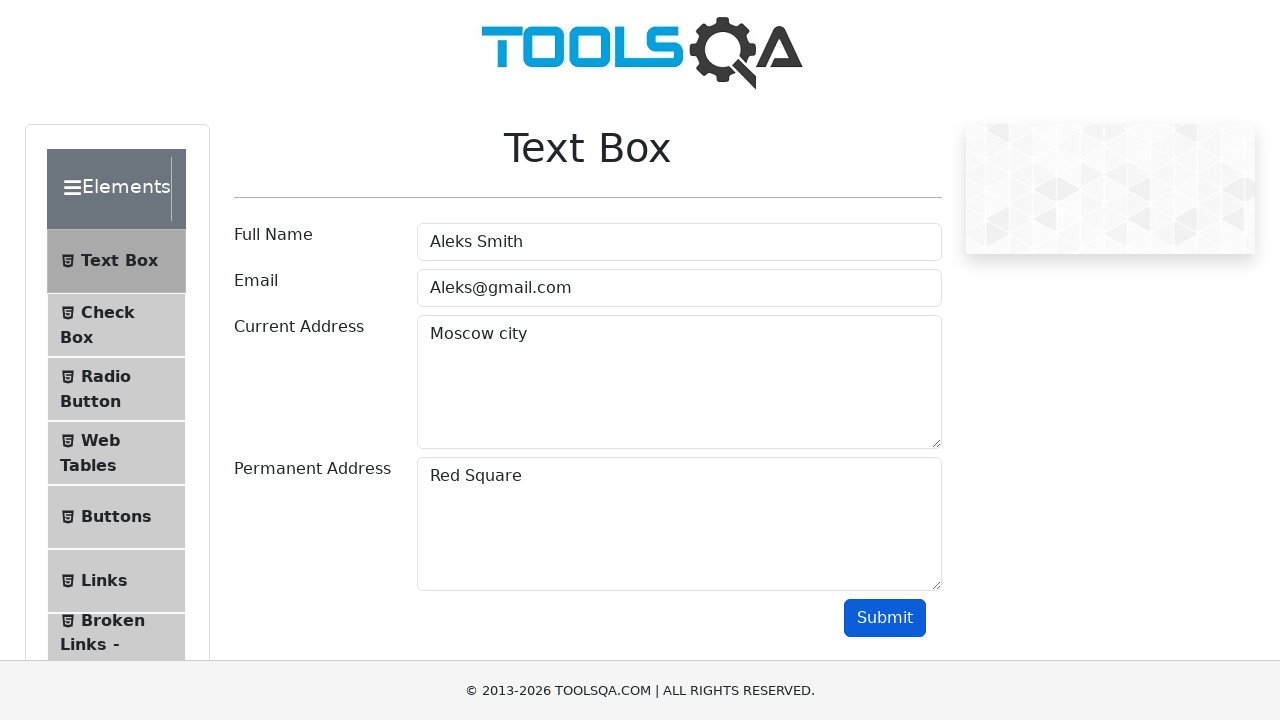

Waited for current address result to be displayed
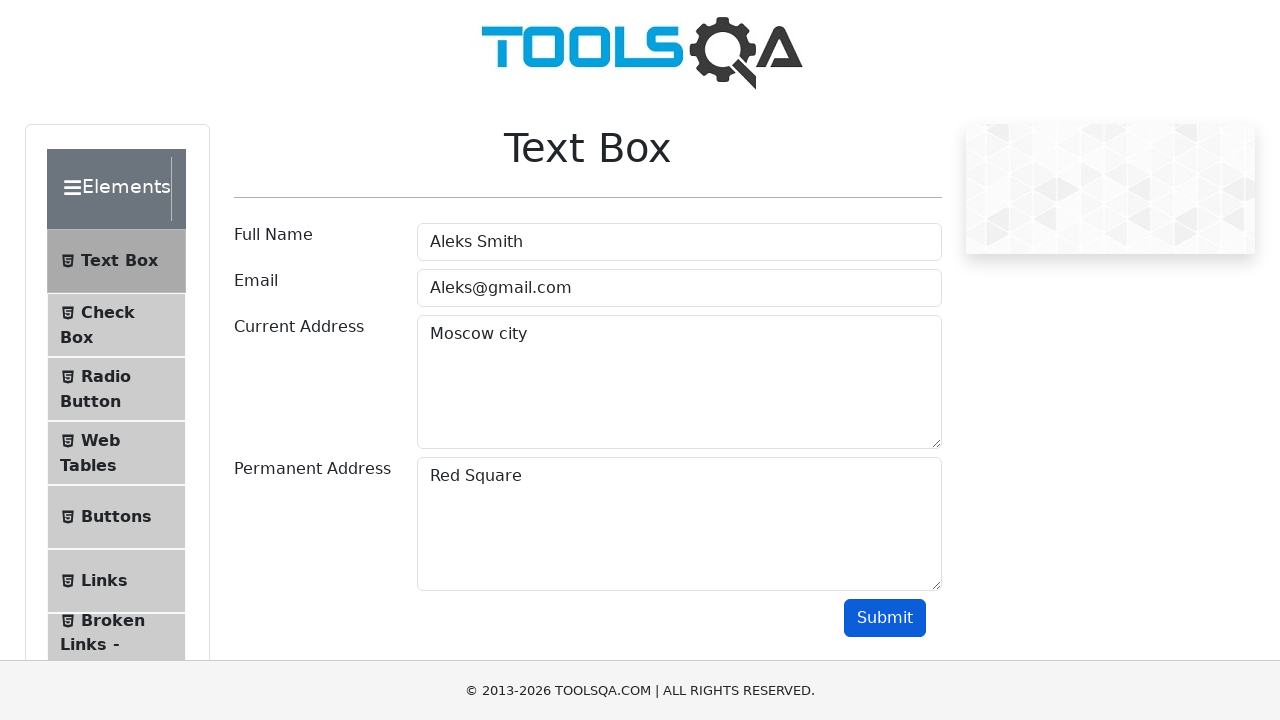

Waited for permanent address result to be displayed
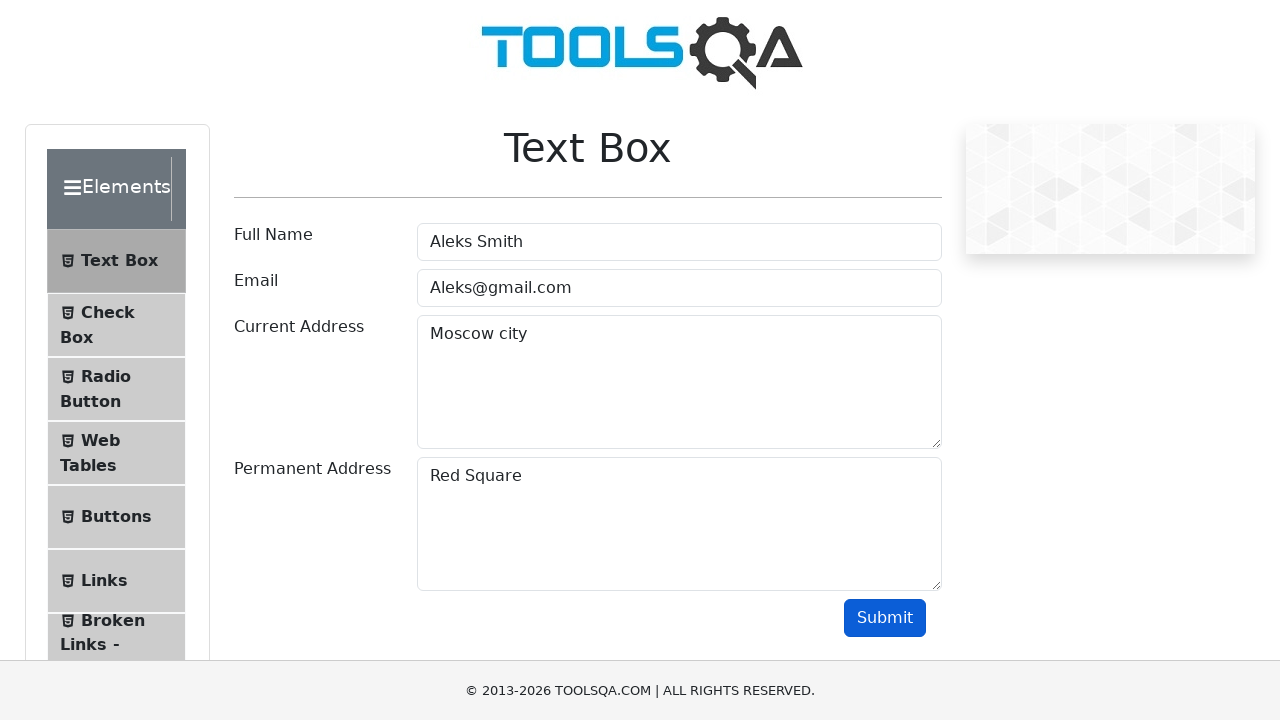

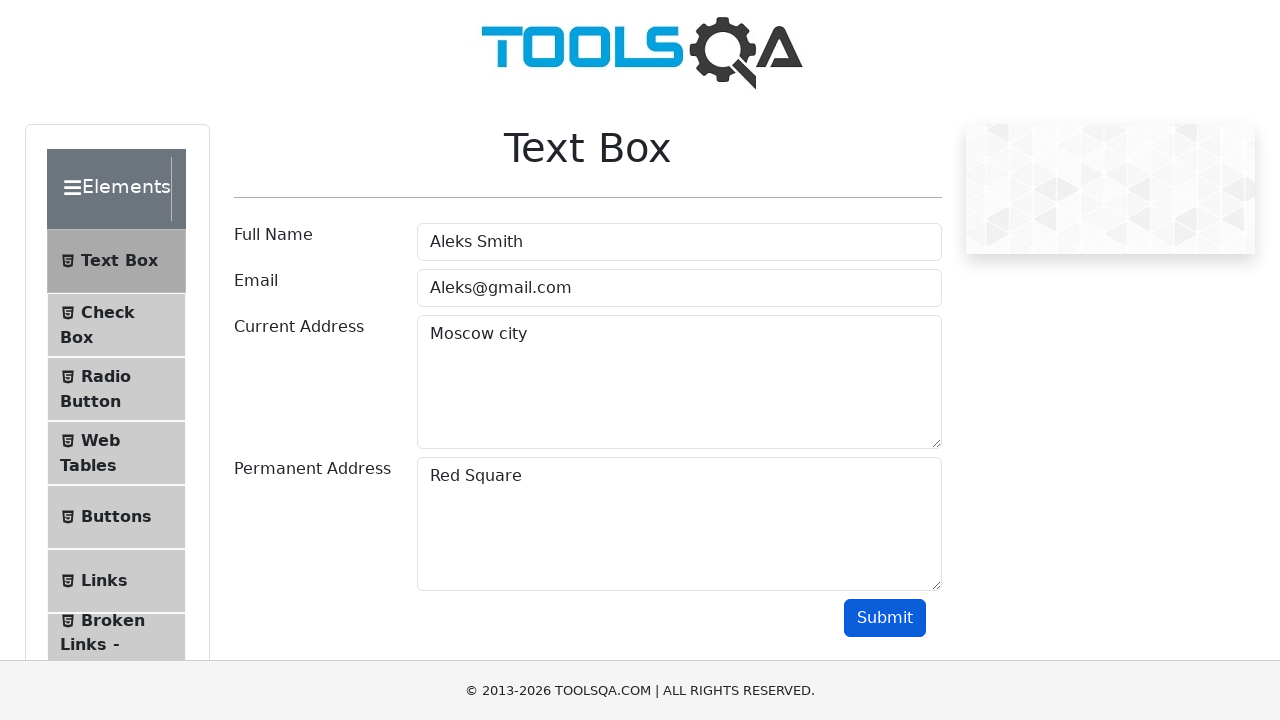